Performs click-and-hold, move to target, and then release mouse button actions

Starting URL: https://crossbrowsertesting.github.io/drag-and-drop

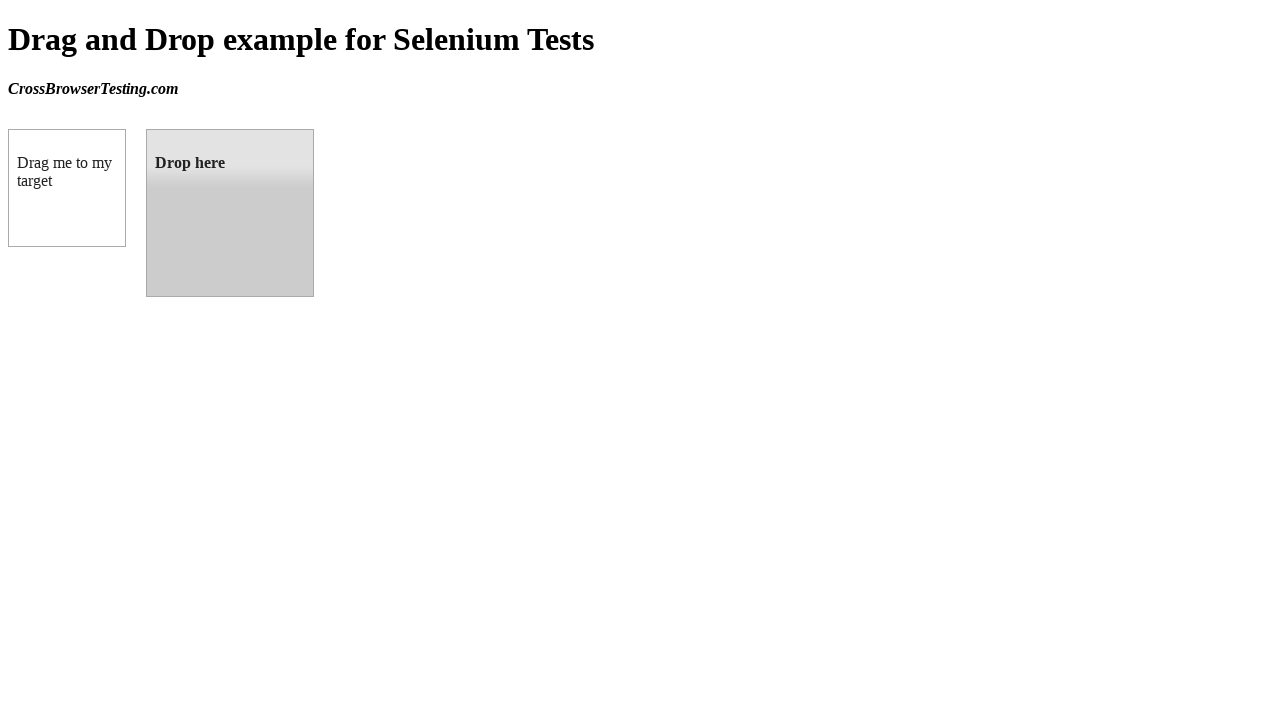

Waited for draggable element to be present
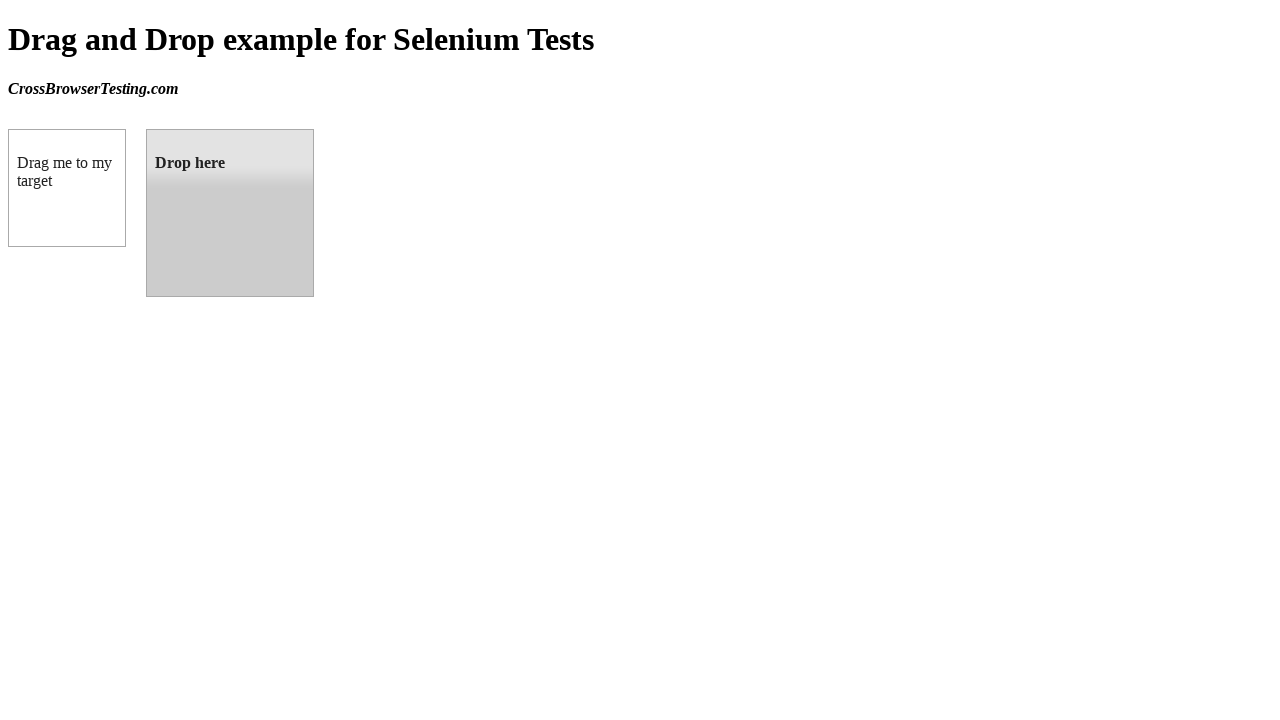

Waited for droppable element to be present
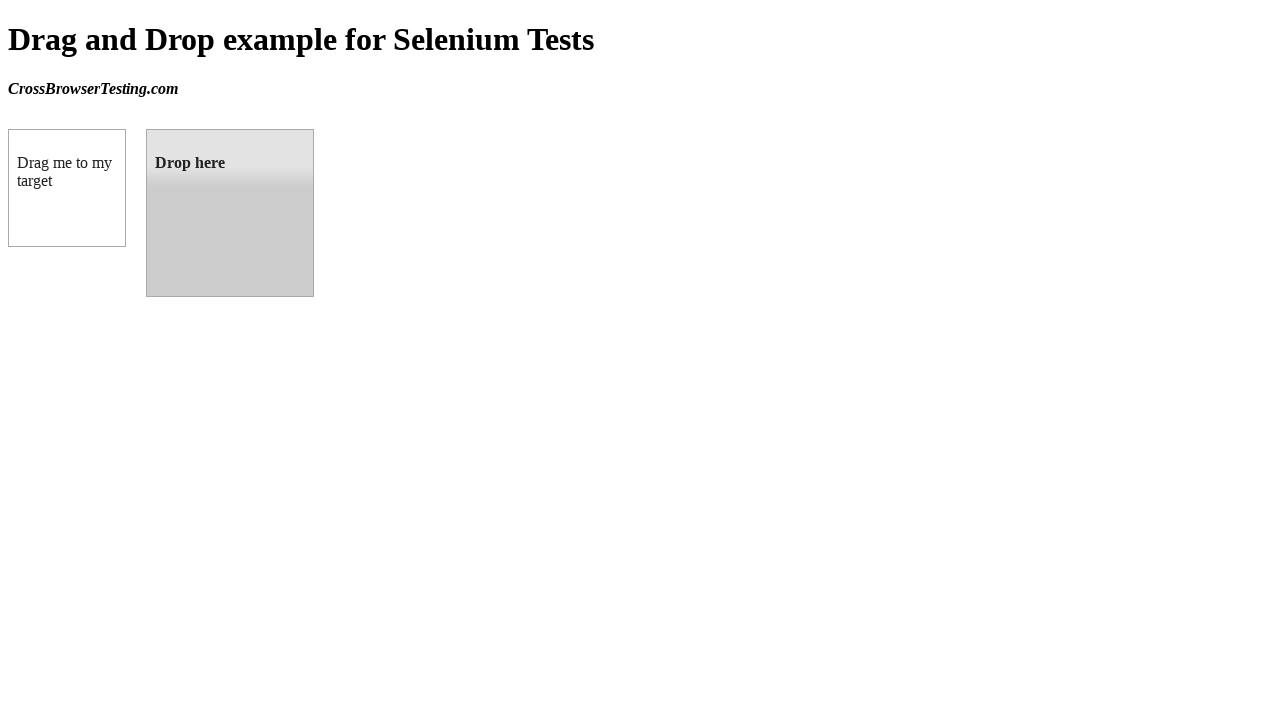

Located draggable source element
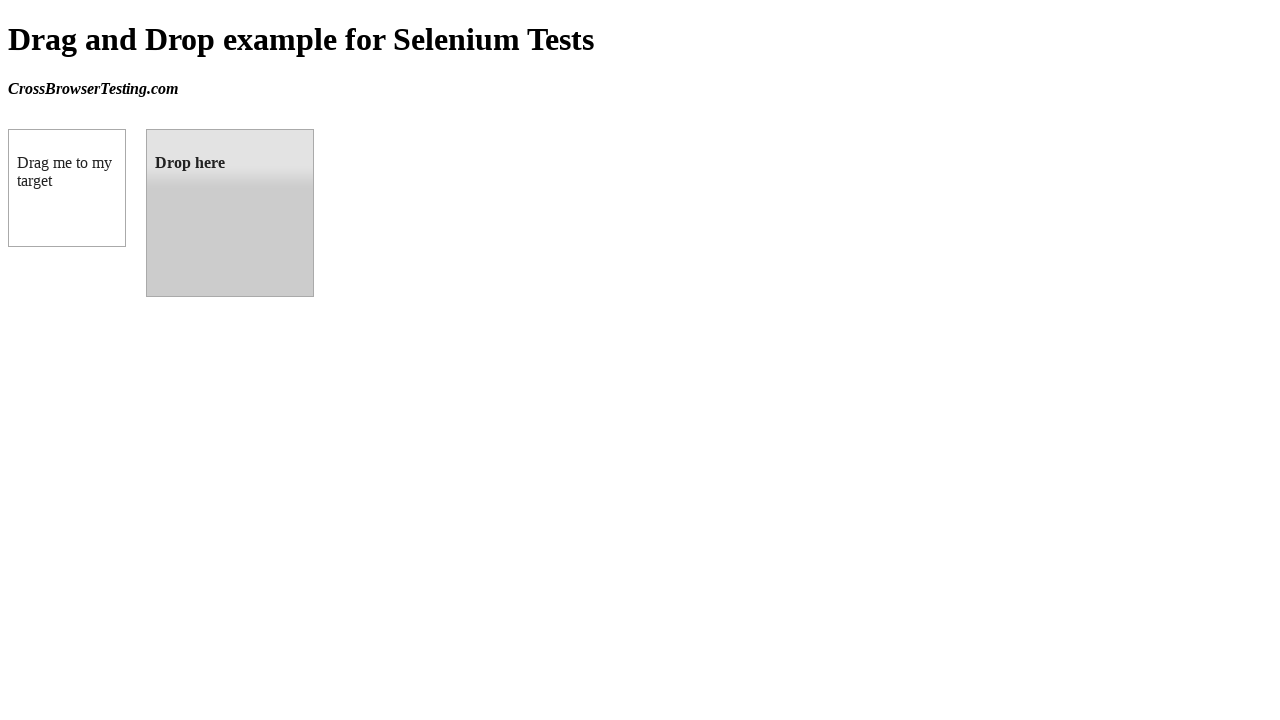

Located droppable target element
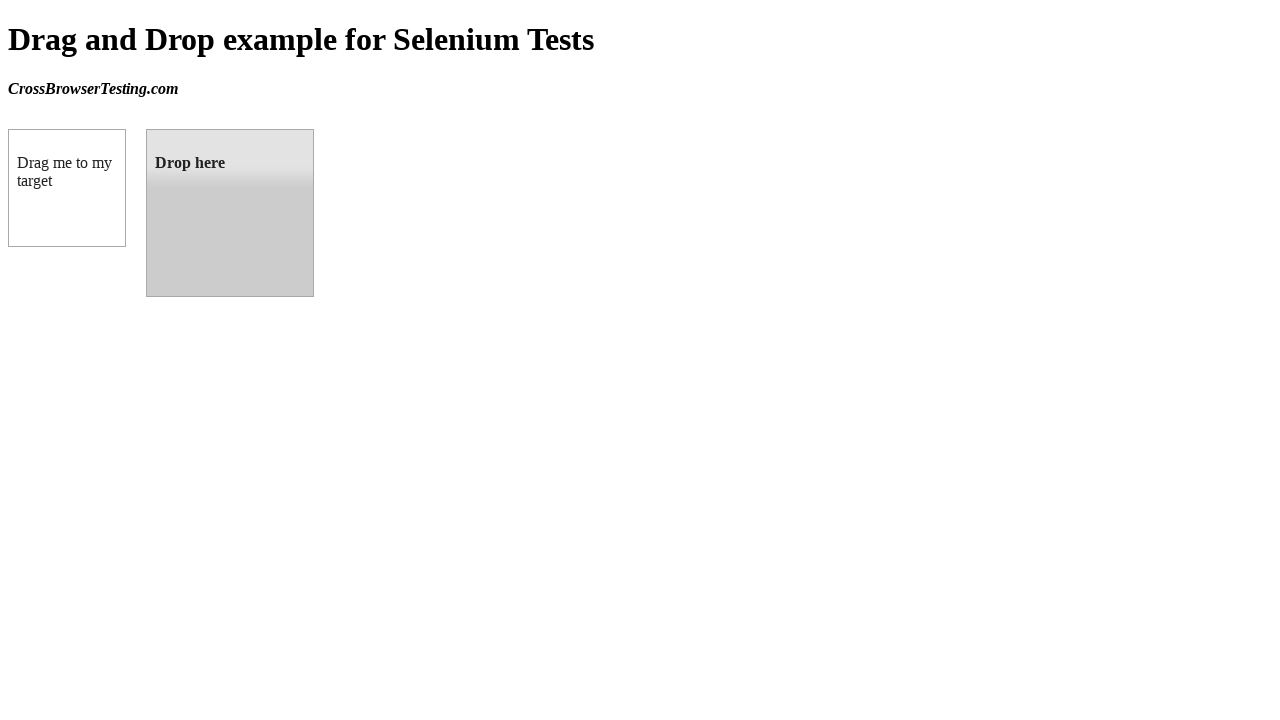

Retrieved source element position and calculated center coordinates
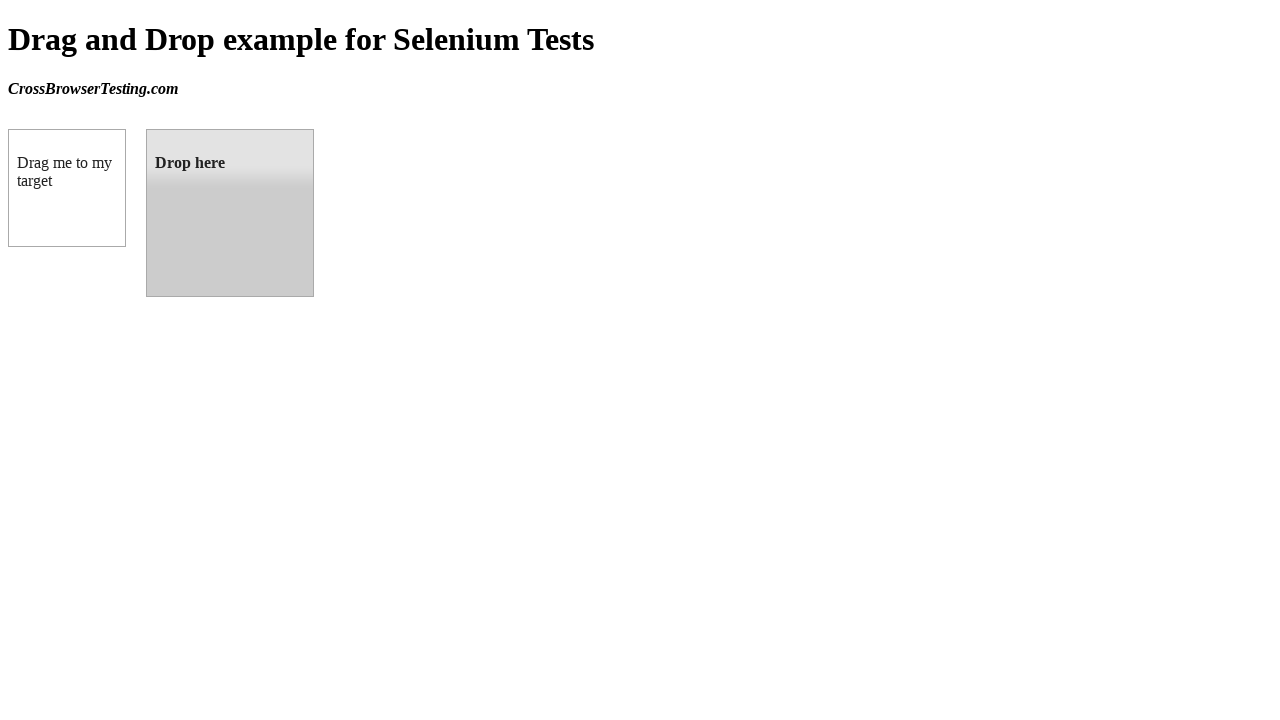

Retrieved target element position and calculated center coordinates
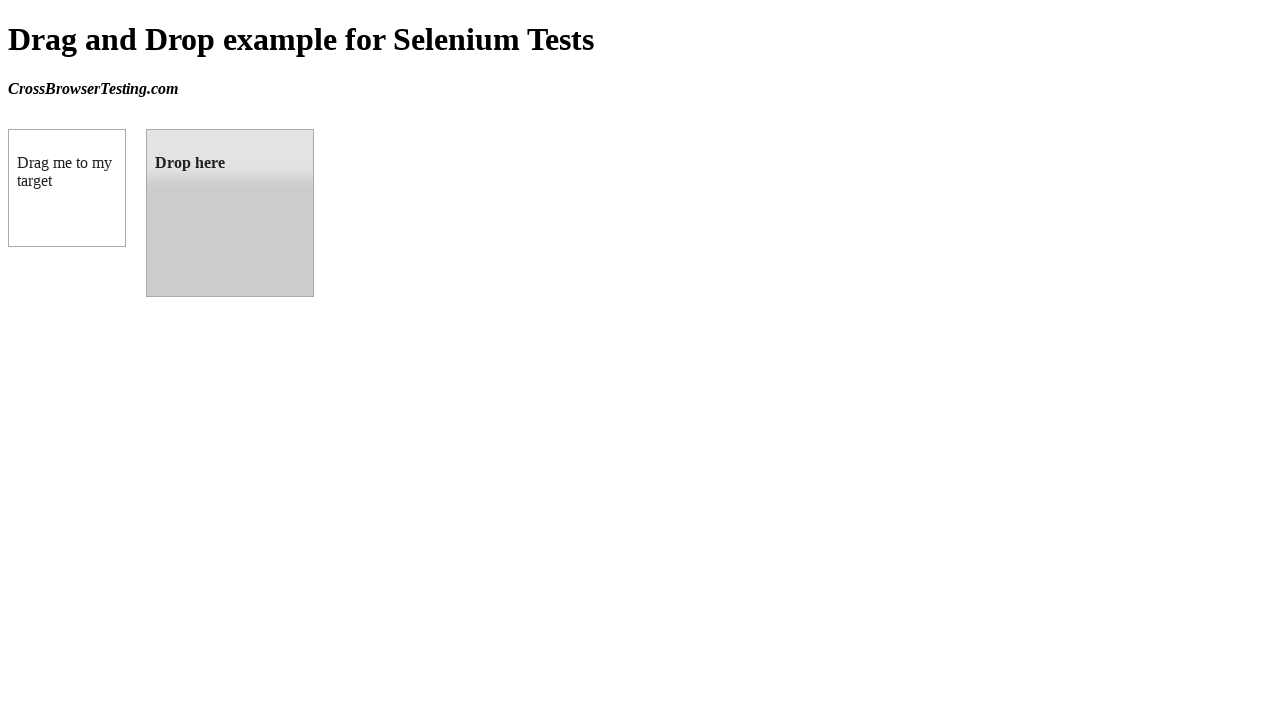

Moved mouse to draggable element center at (67, 188)
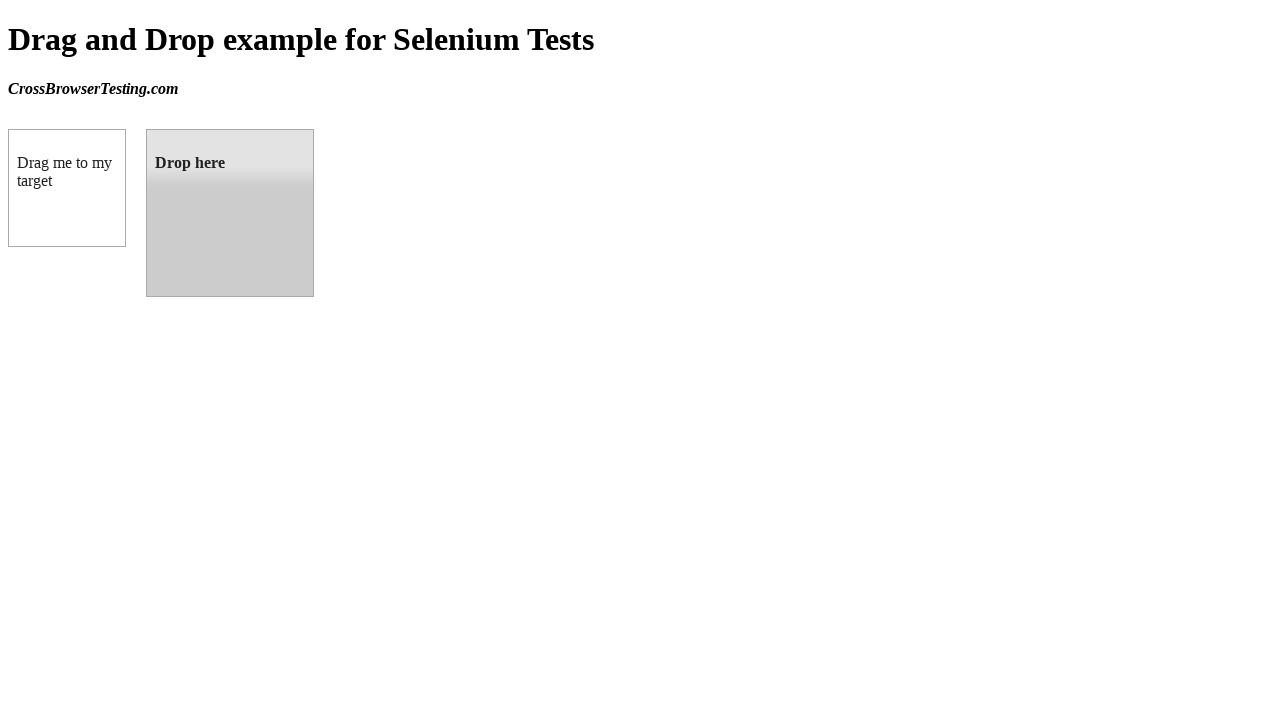

Pressed and held mouse button on draggable element at (67, 188)
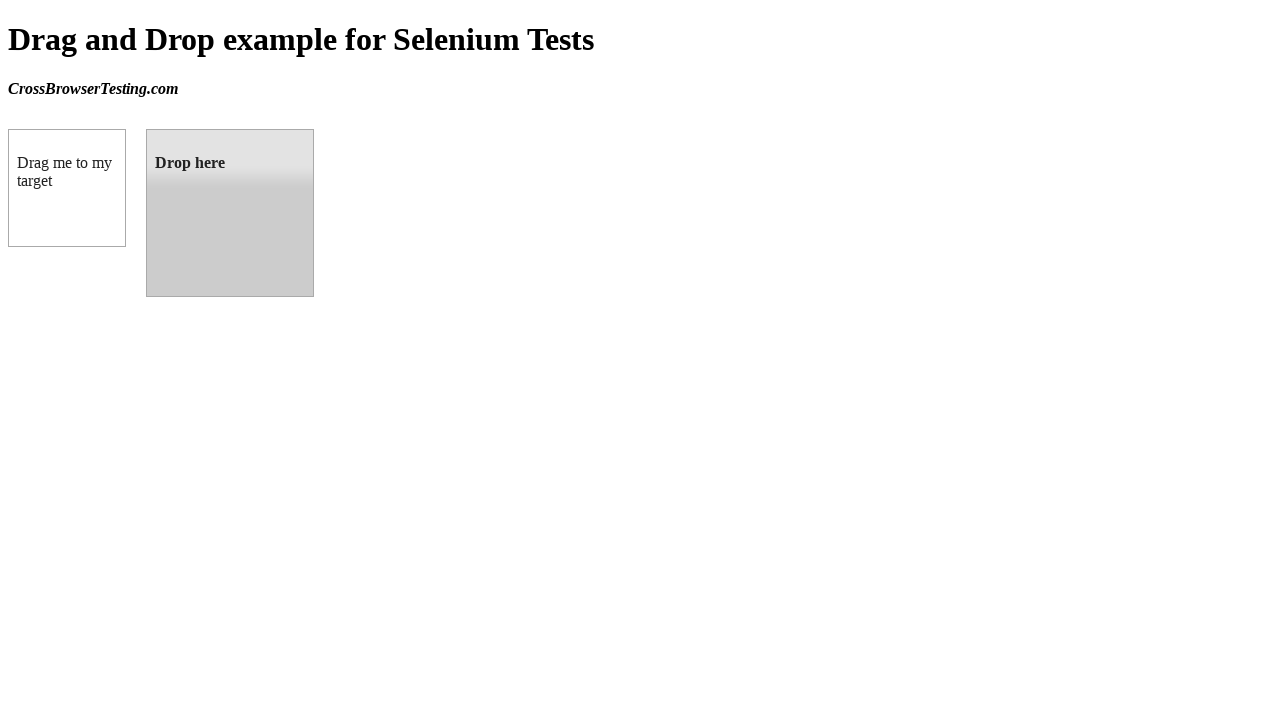

Moved mouse to droppable target element while holding button at (230, 213)
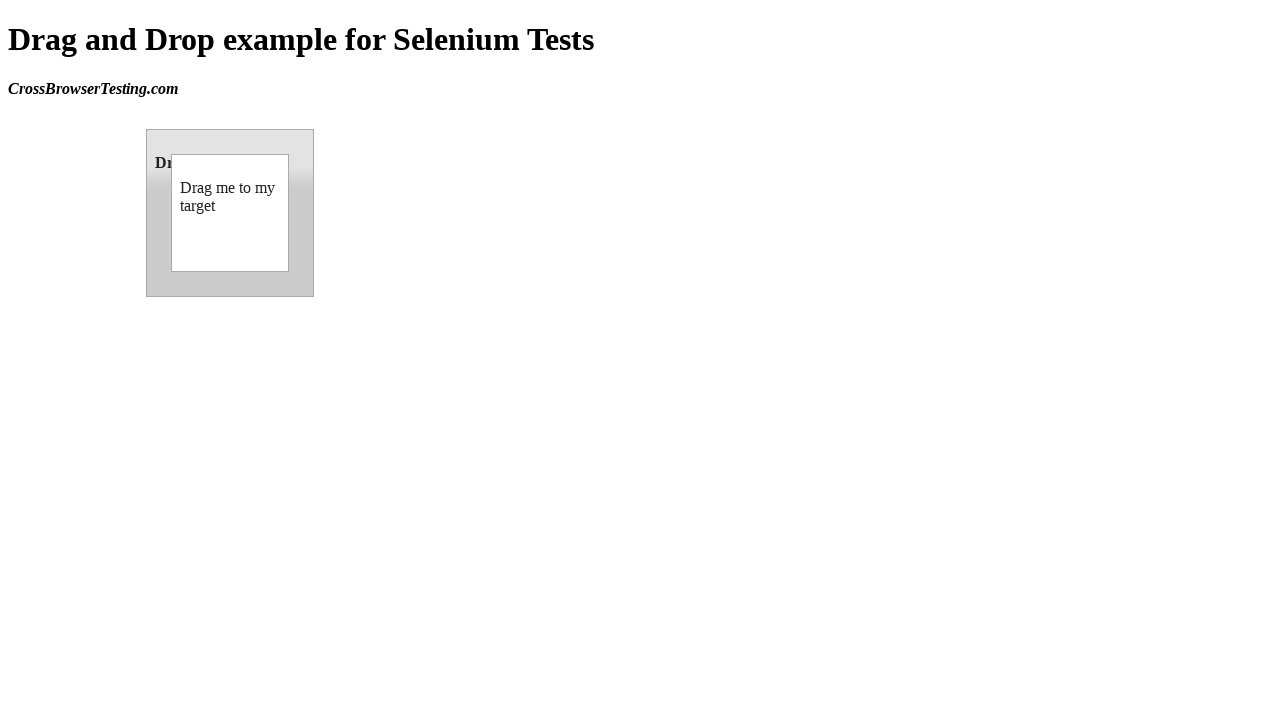

Released mouse button to drop element on target at (230, 213)
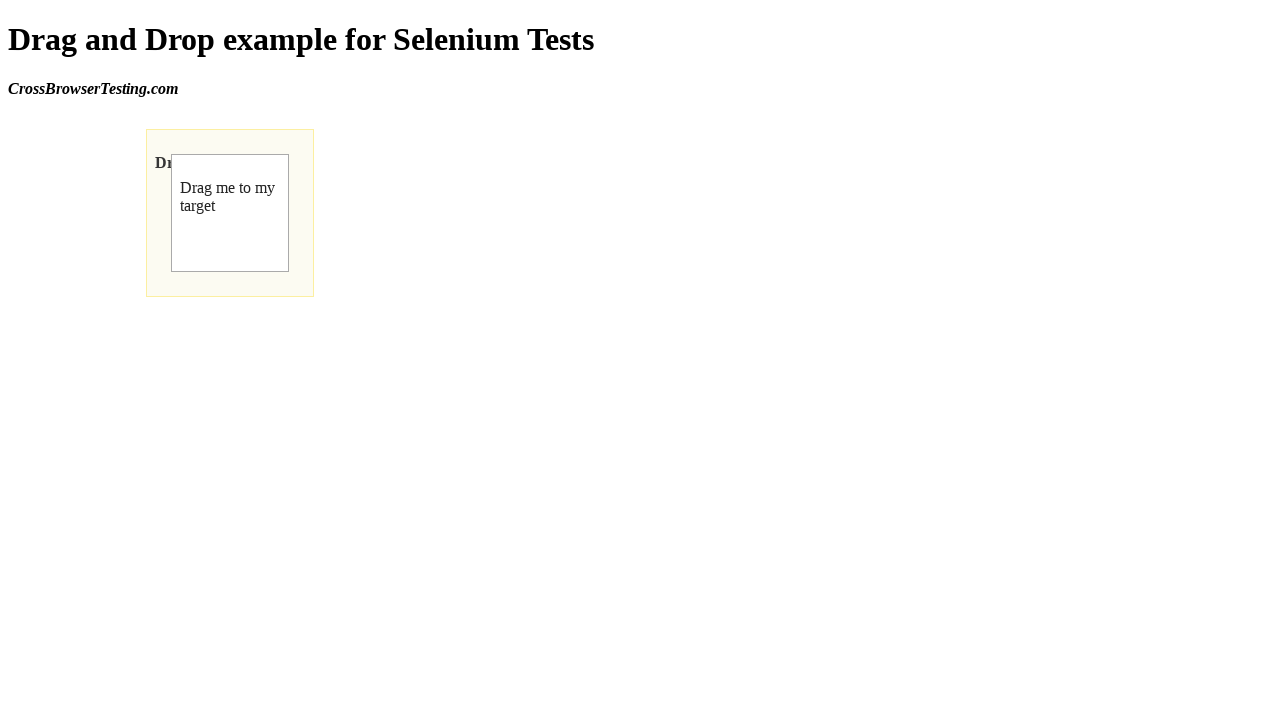

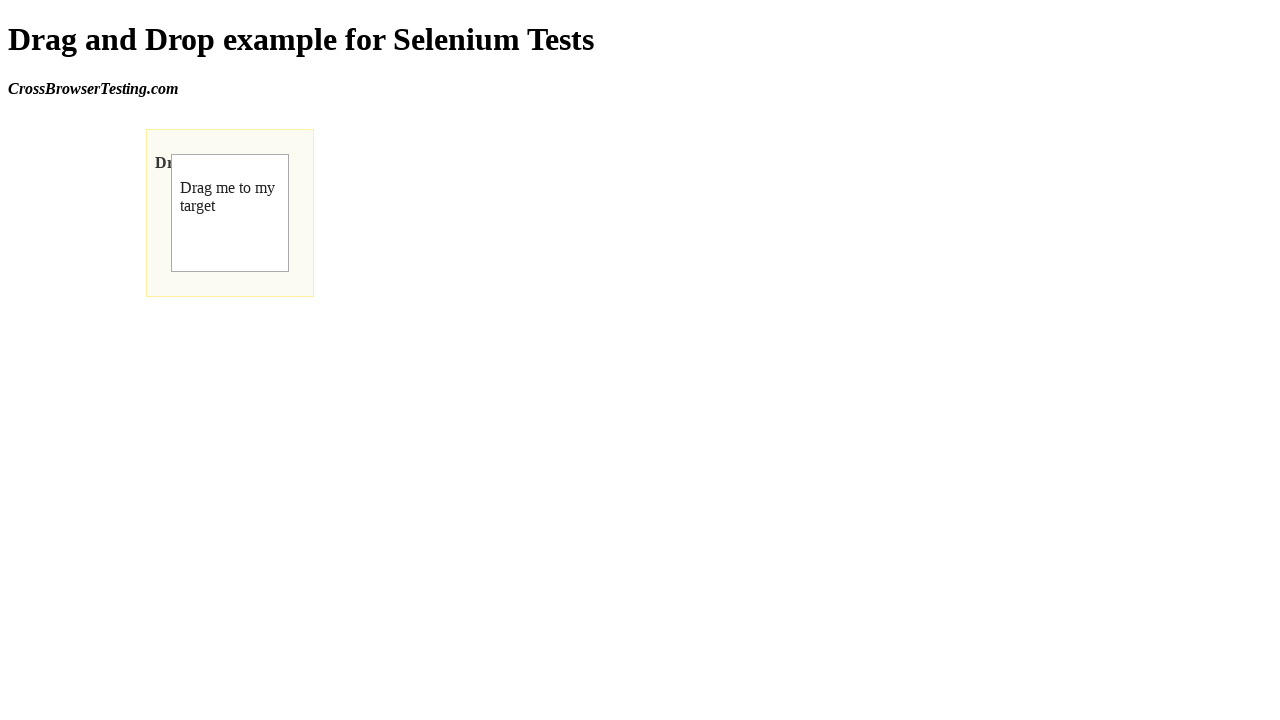